Tests the COVID-19 data visualization page by interacting with the prefecture dropdown selector, cycling through several prefecture options to verify the dropdown functionality works correctly.

Starting URL: https://toyokeizai.net/sp/visual/tko/covid19/

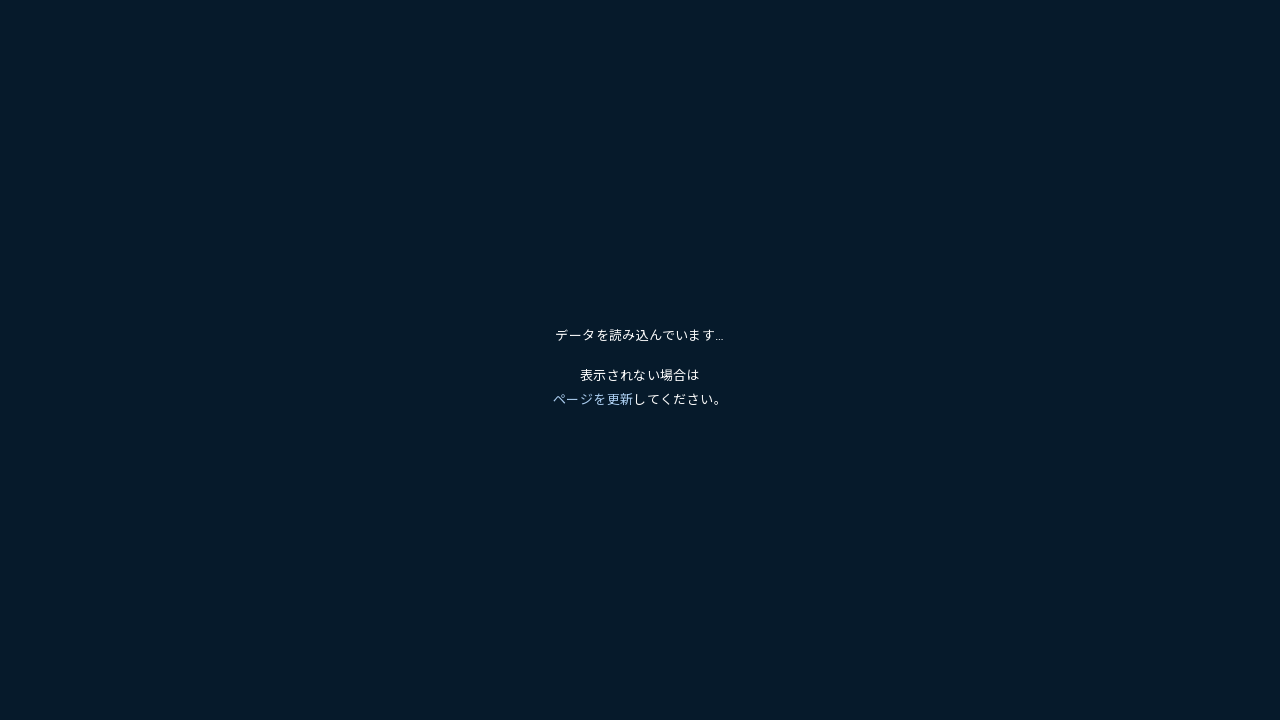

Waited for page to reach networkidle state
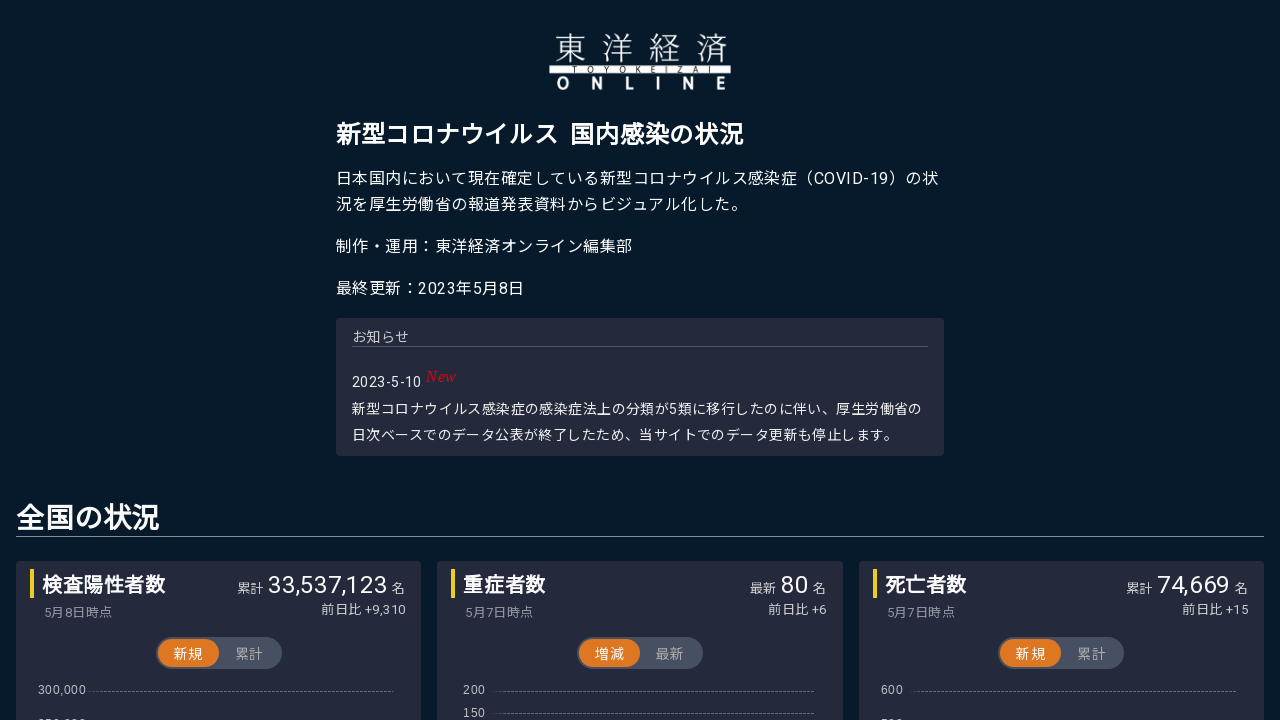

Prefecture dropdown selector became available
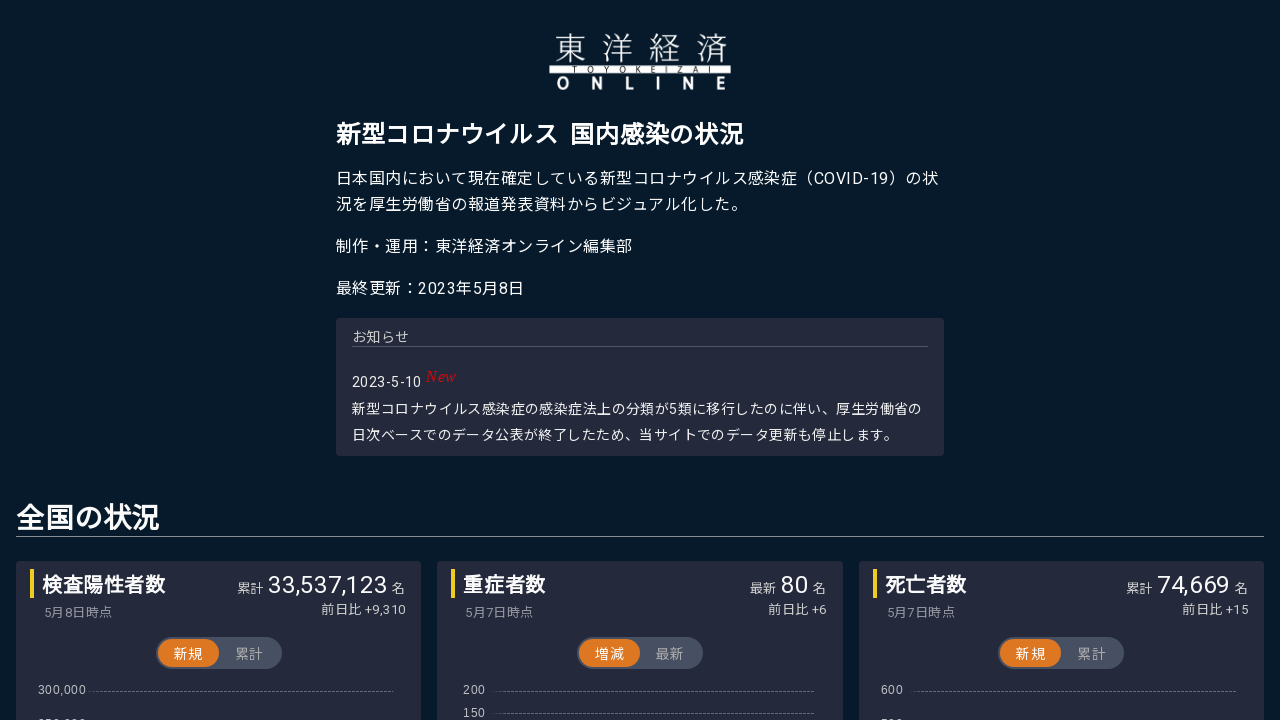

Located prefecture dropdown element
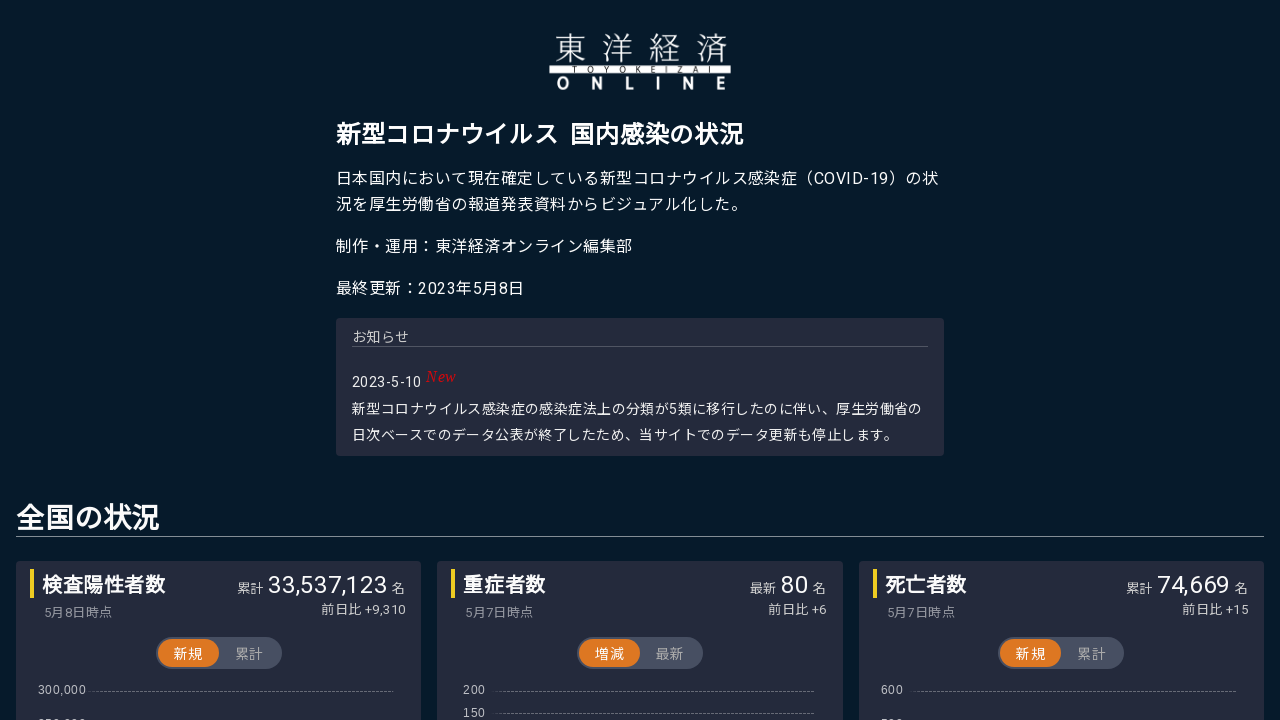

Selected prefecture at index 1 from dropdown on #select-prefecture
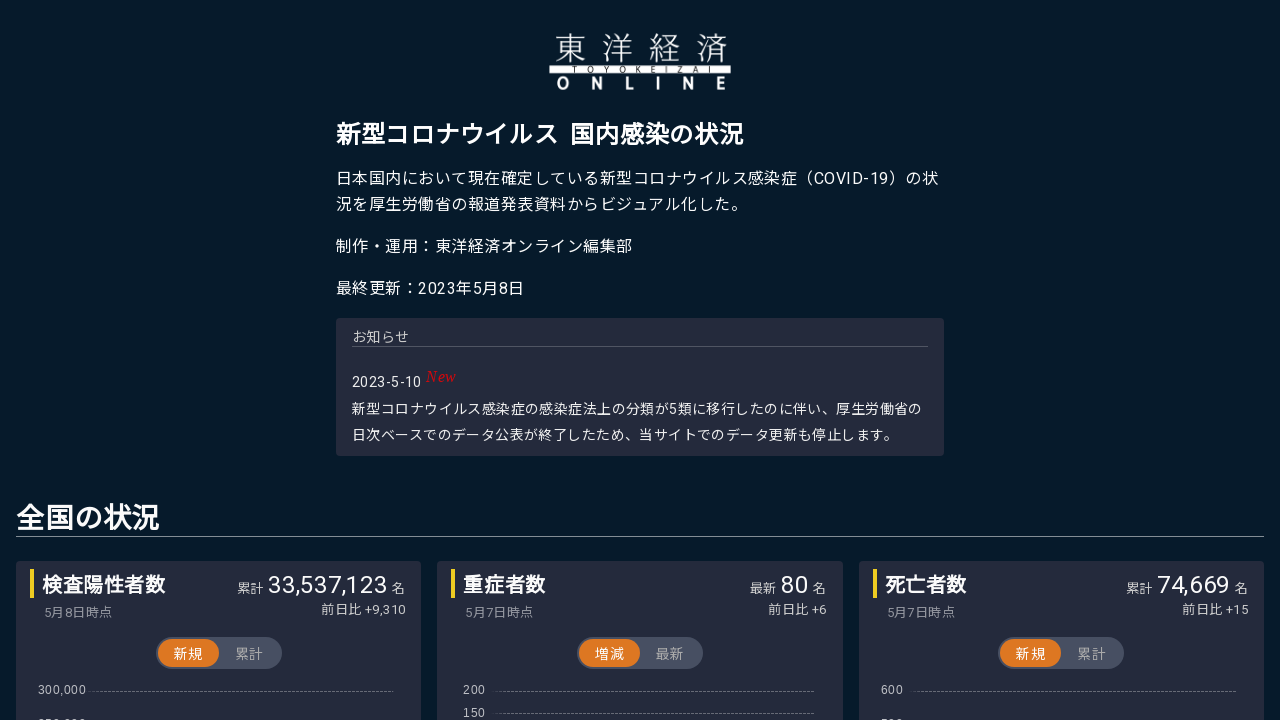

Waited 1000ms for data update after selection
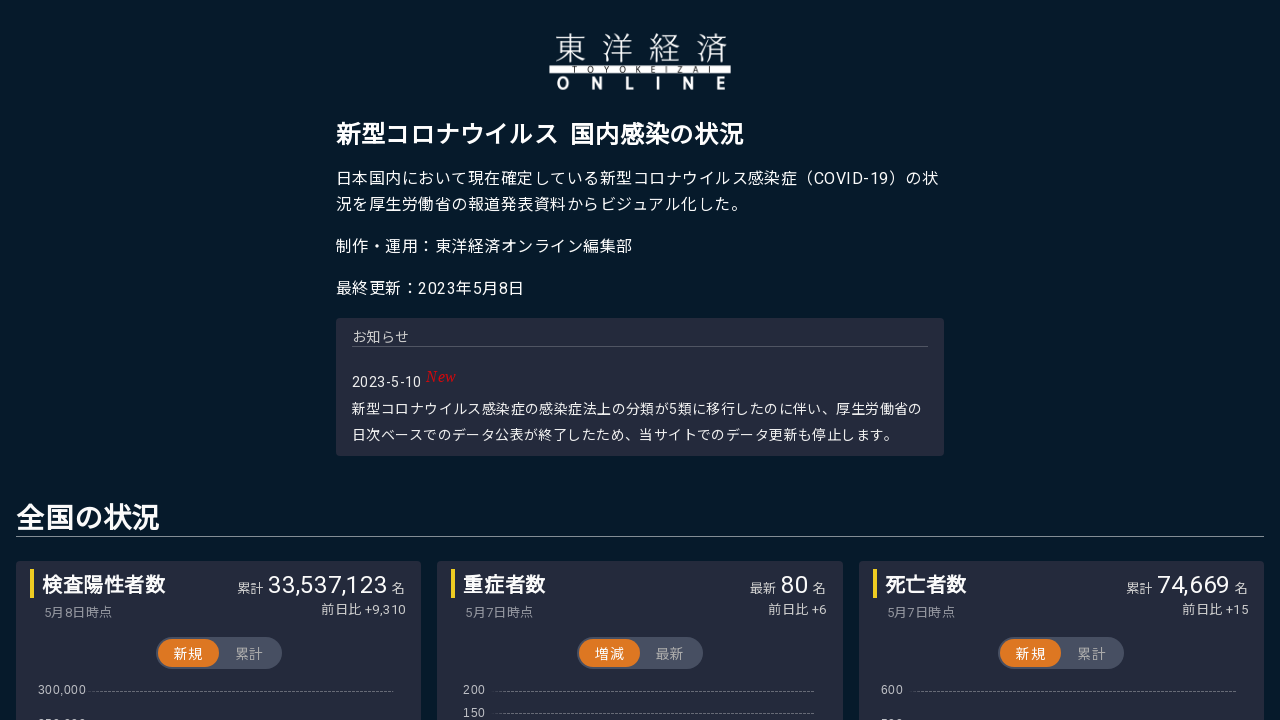

Selected prefecture at index 2 from dropdown on #select-prefecture
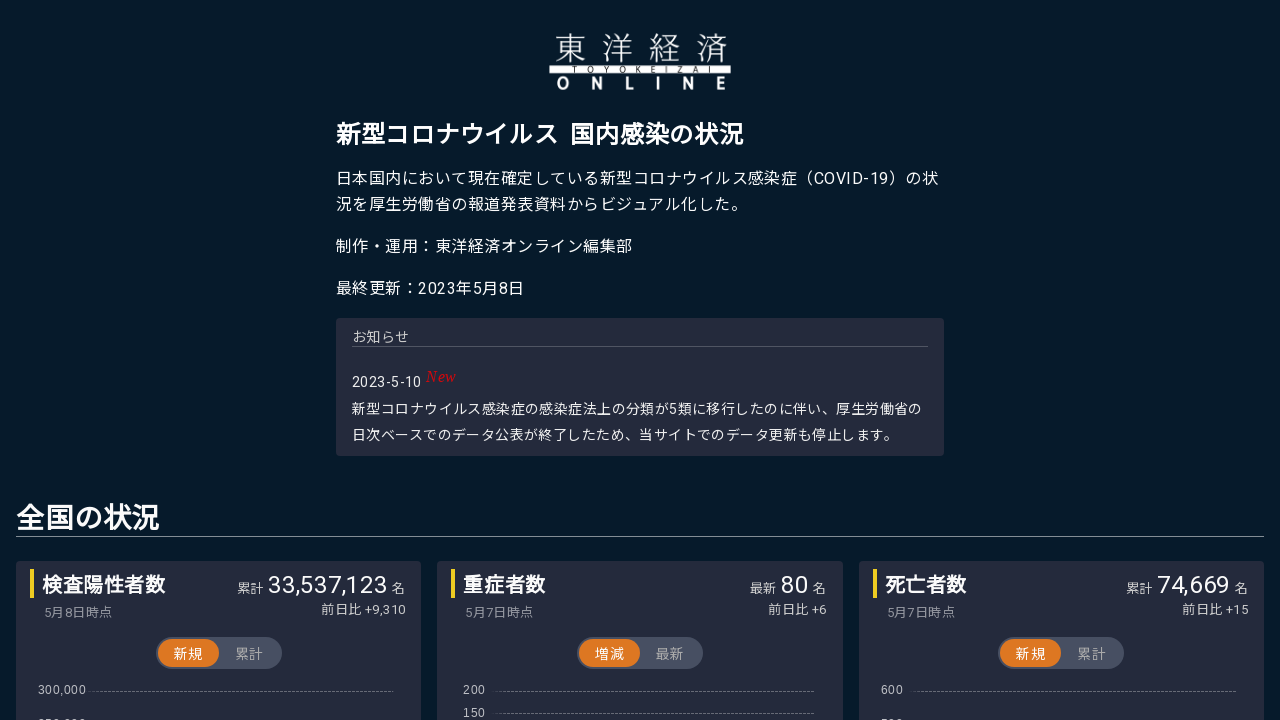

Waited 1000ms for data update after selection
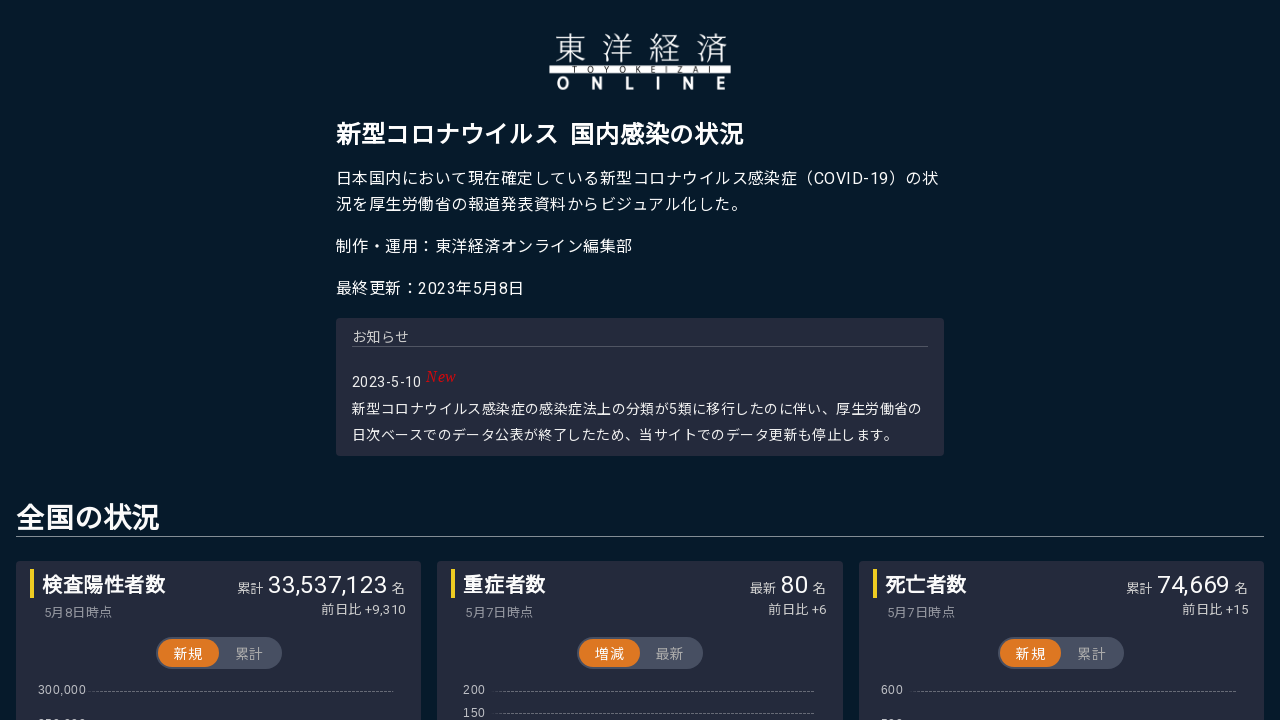

Selected prefecture at index 3 from dropdown on #select-prefecture
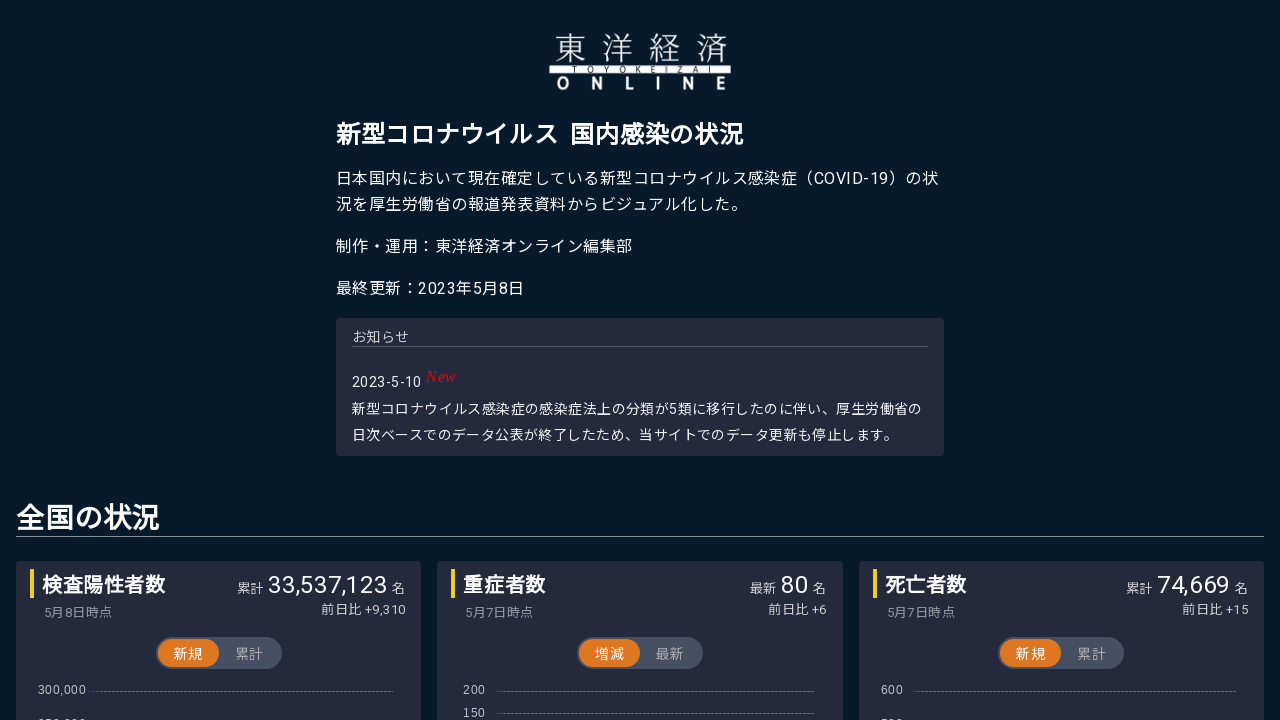

Waited 1000ms for data update after selection
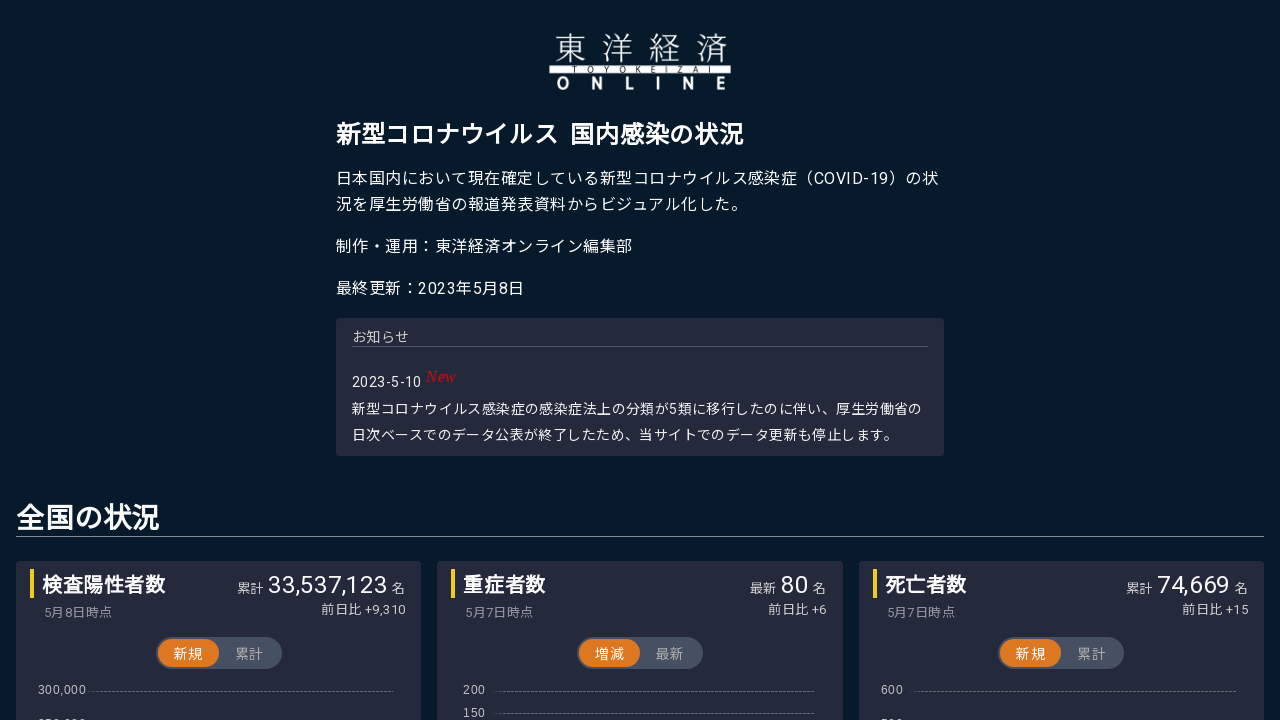

Selected prefecture at index 4 from dropdown on #select-prefecture
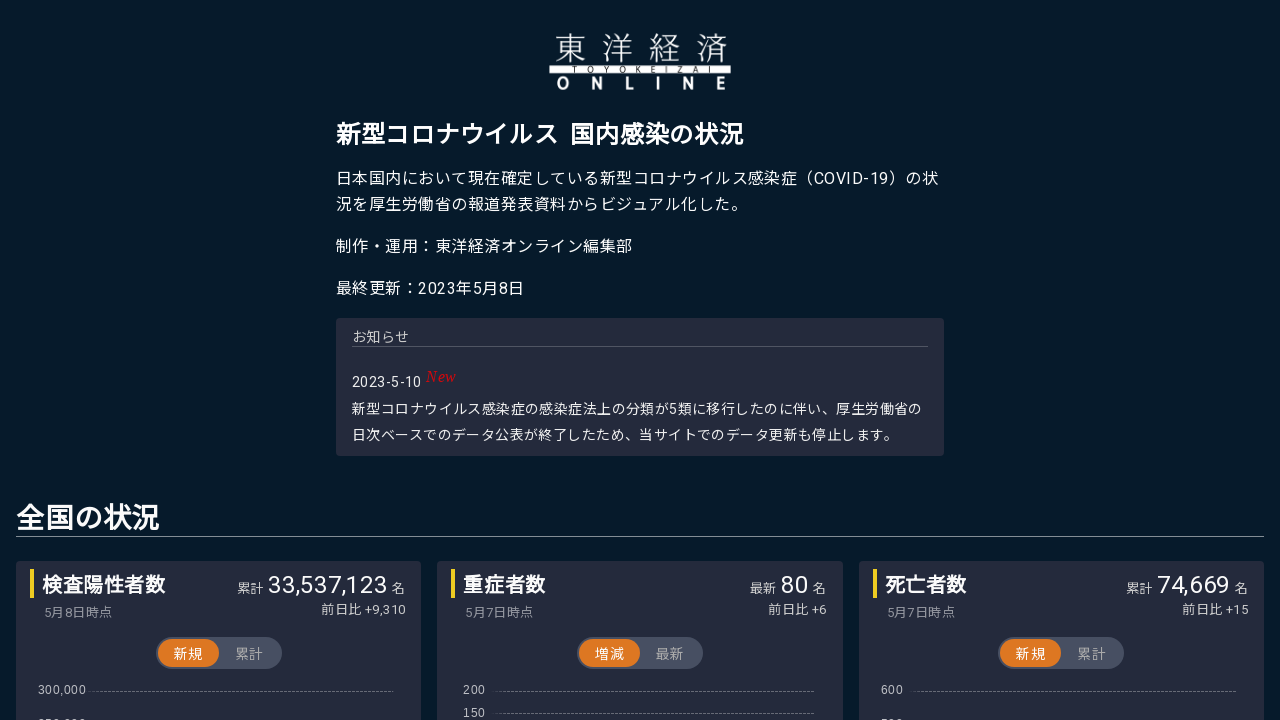

Waited 1000ms for data update after selection
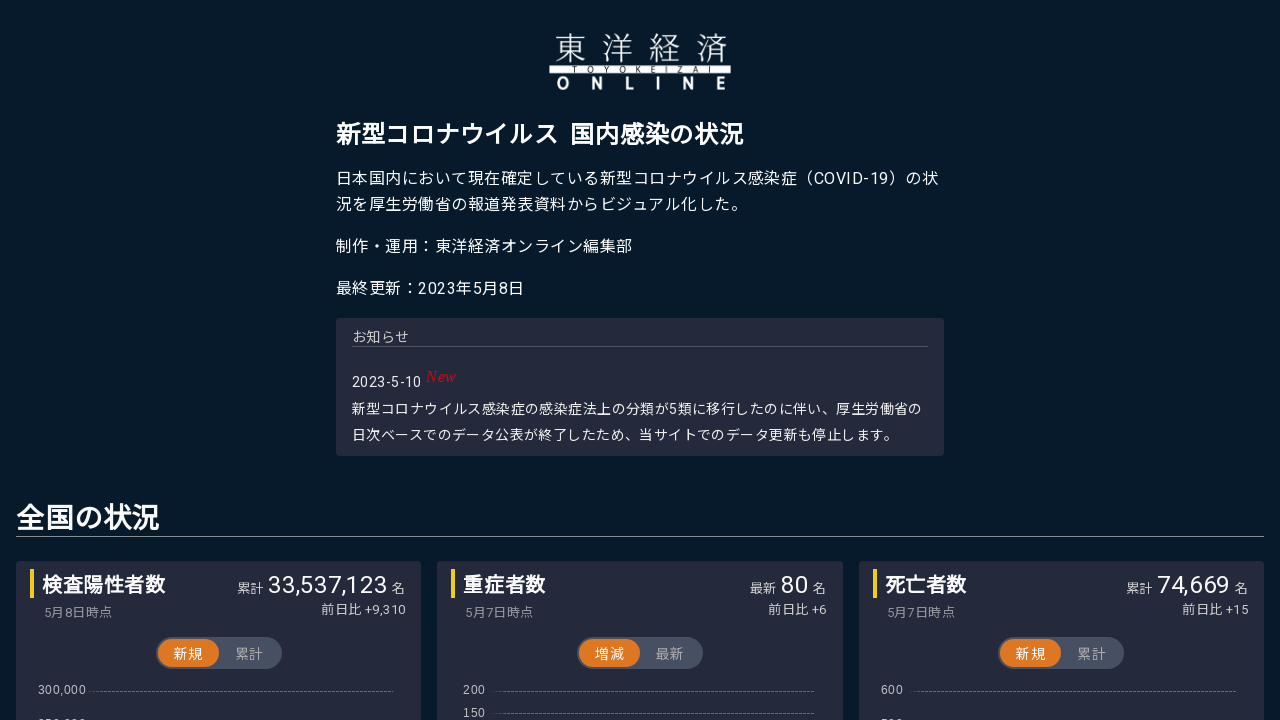

Selected prefecture at index 5 from dropdown on #select-prefecture
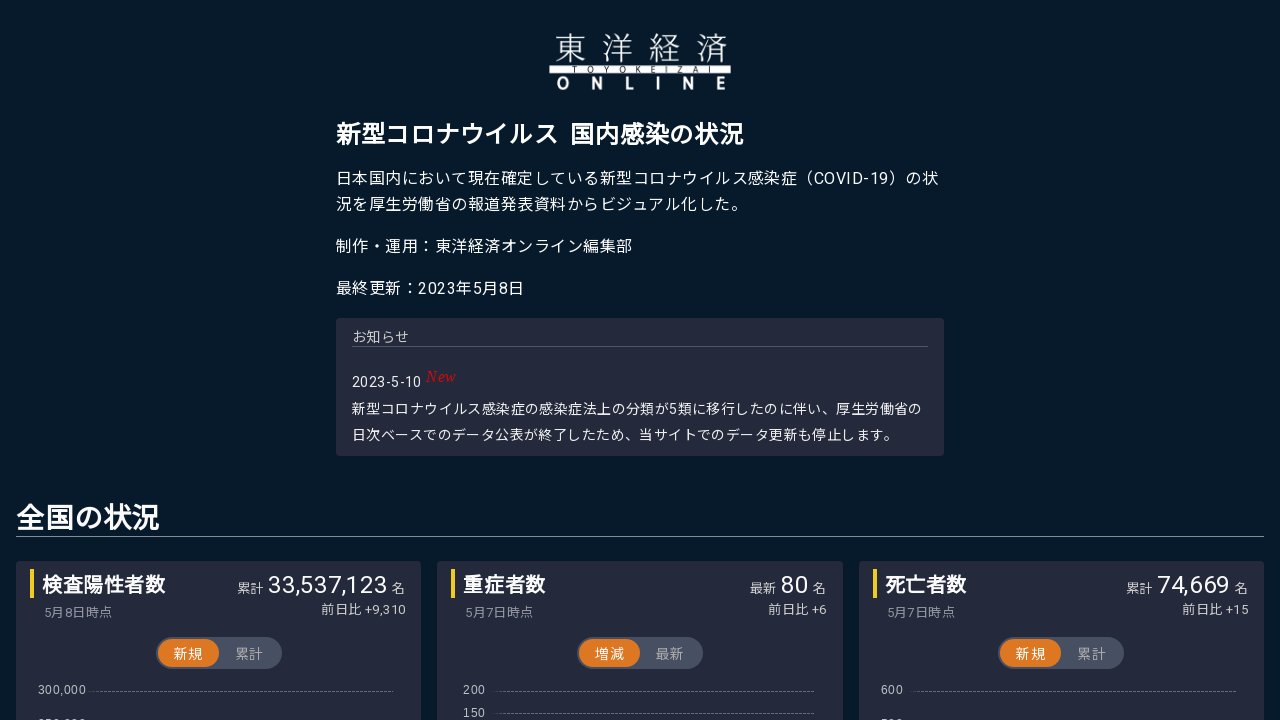

Waited 1000ms for data update after selection
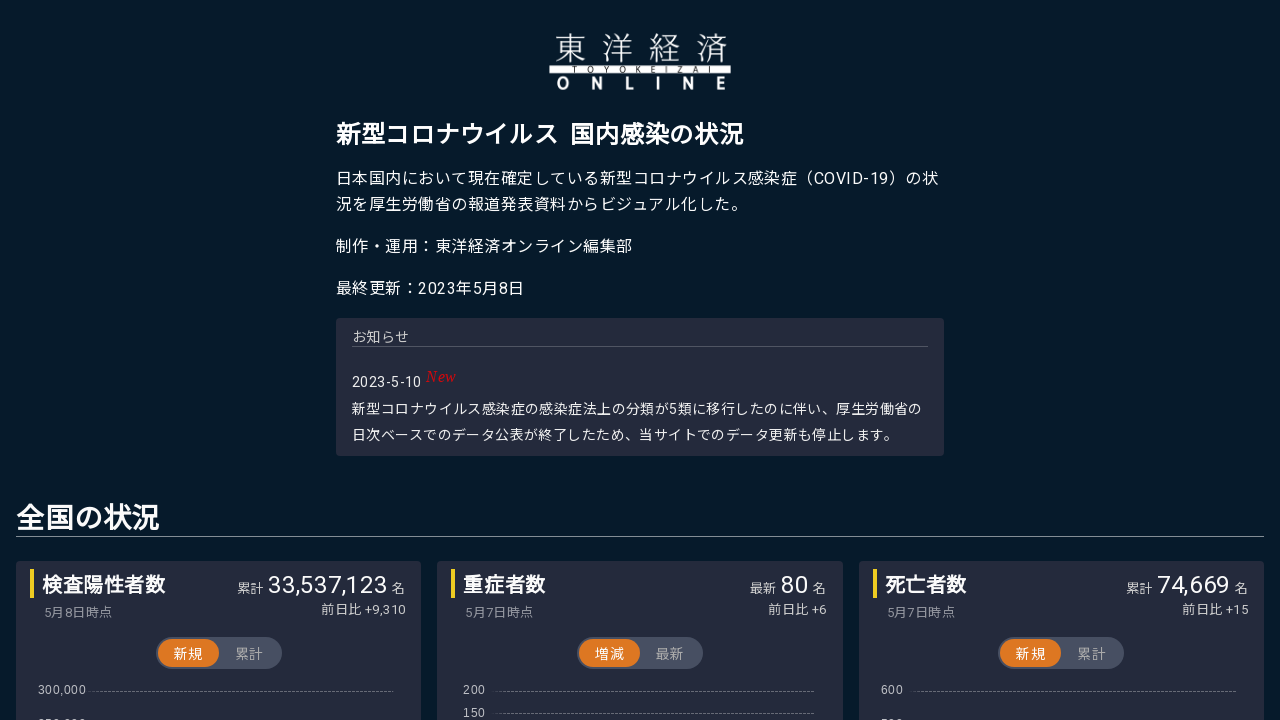

Selected prefecture at index 0 to return to all Japan (全国) on #select-prefecture
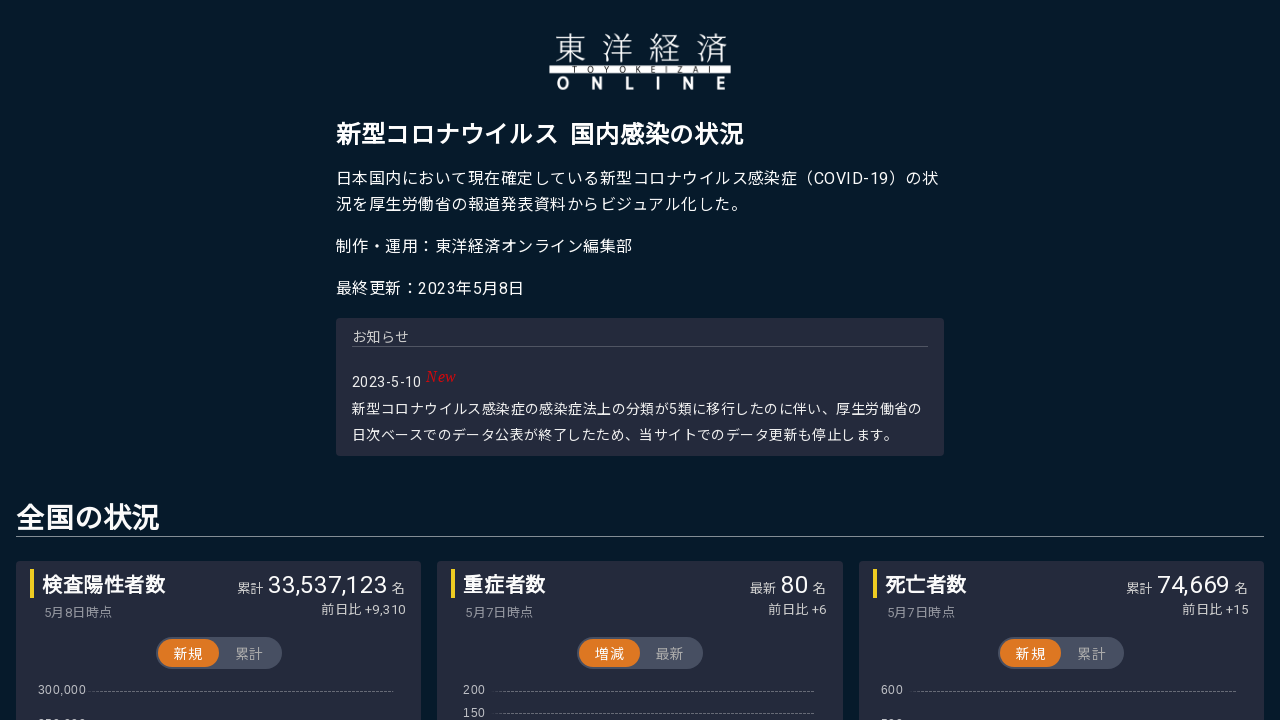

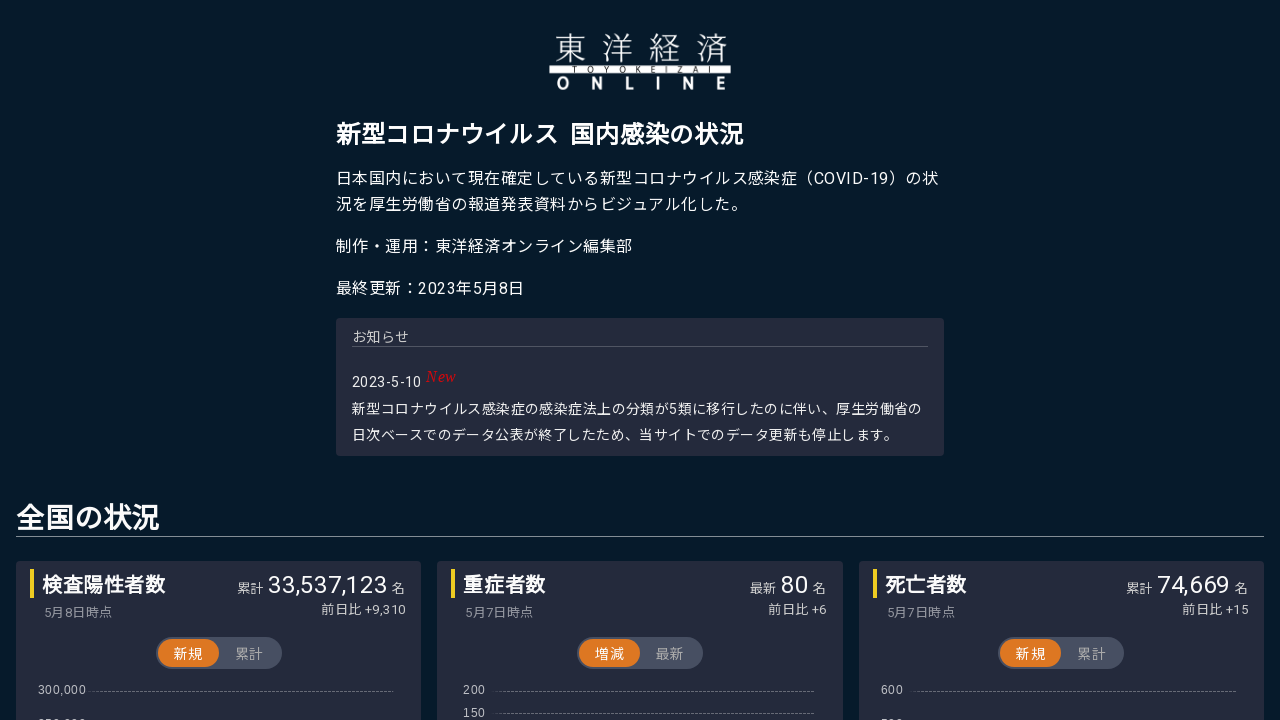